Tests React Semantic UI dropdown by clicking to open and selecting "Matt" from the friend selection list

Starting URL: https://react.semantic-ui.com/modules/dropdown/

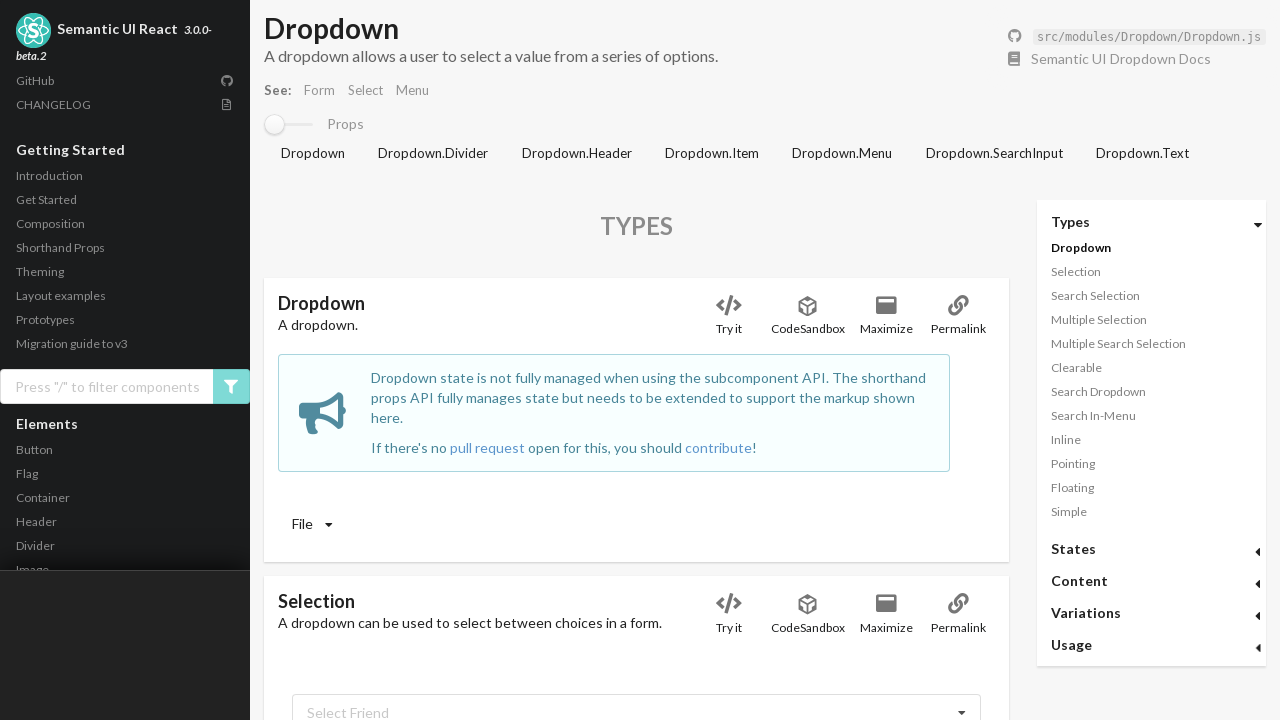

Clicked 'Select Friend' dropdown to open it at (348, 713) on div:text('Select Friend')
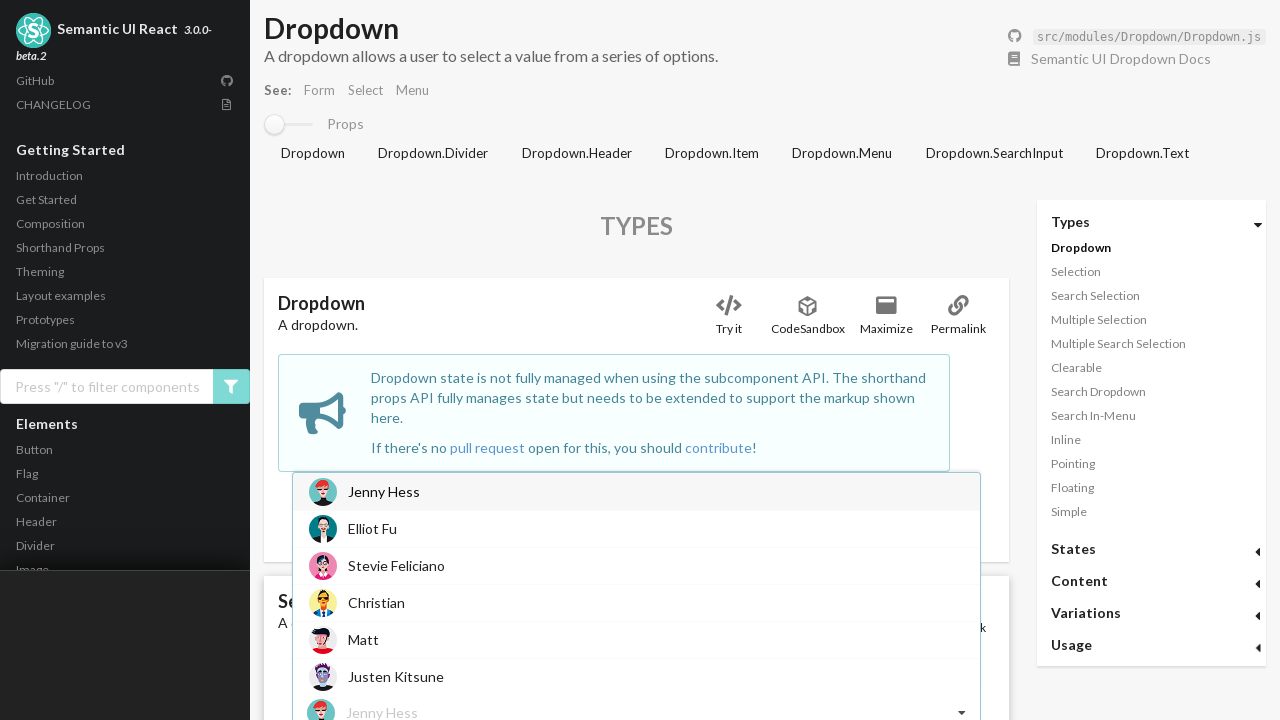

Dropdown items loaded
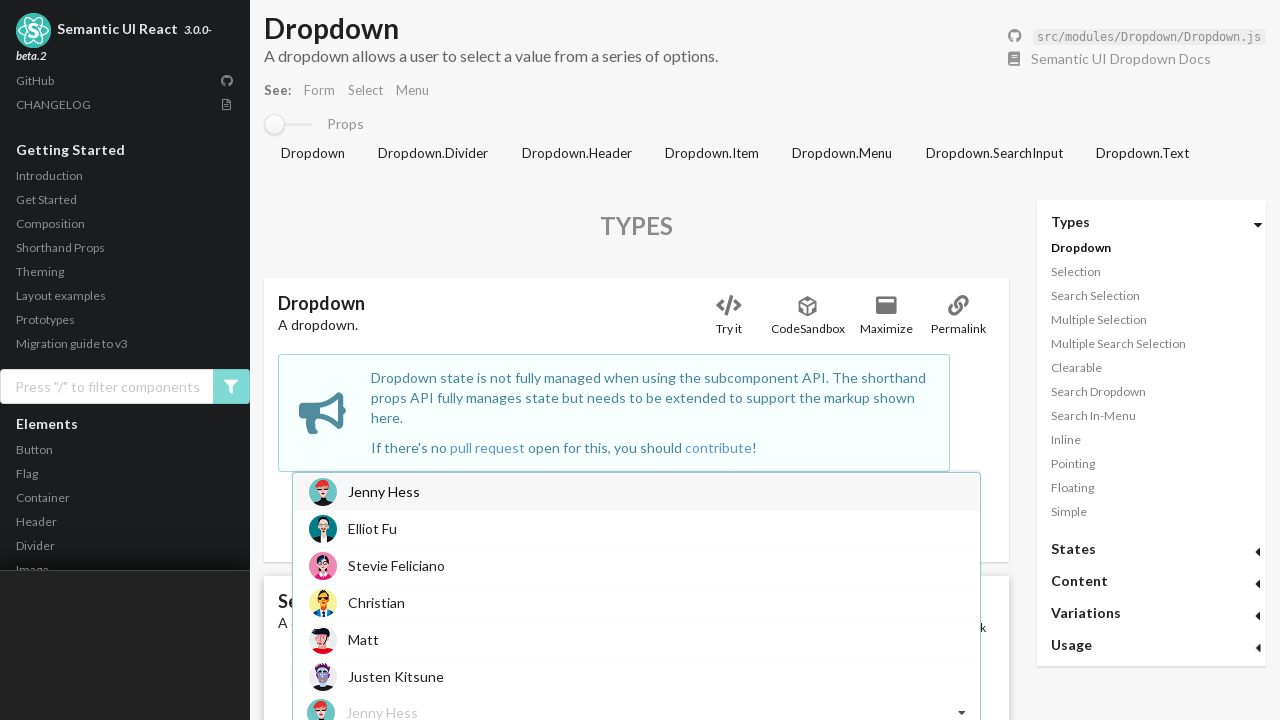

Selected 'Matt' from the dropdown list at (364, 640) on #types-selection span:text('Matt')
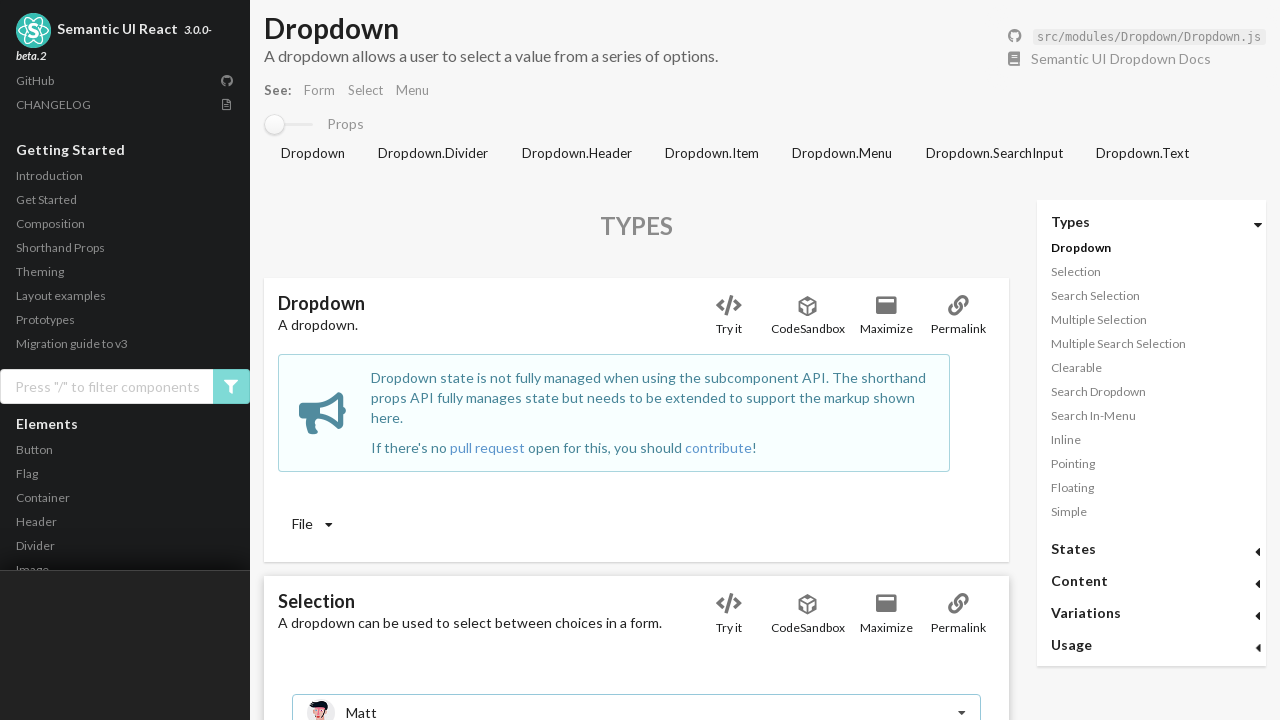

Verified 'Matt' is displayed as the selected friend
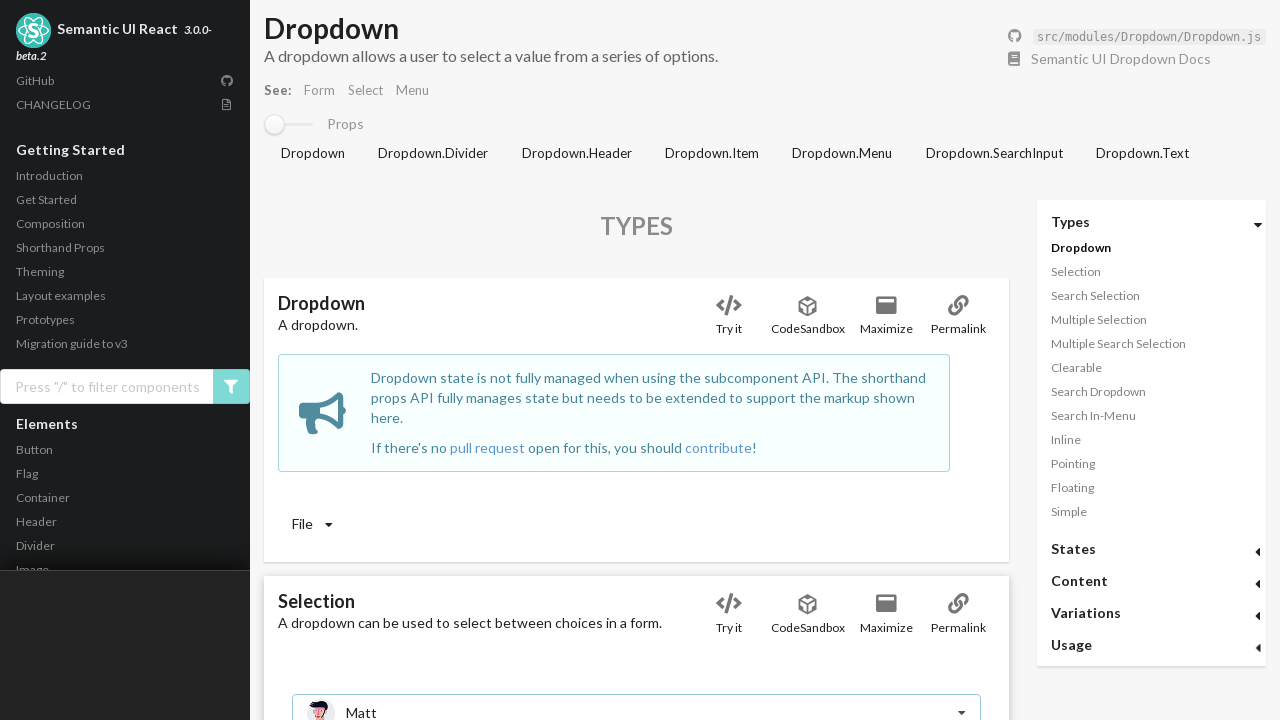

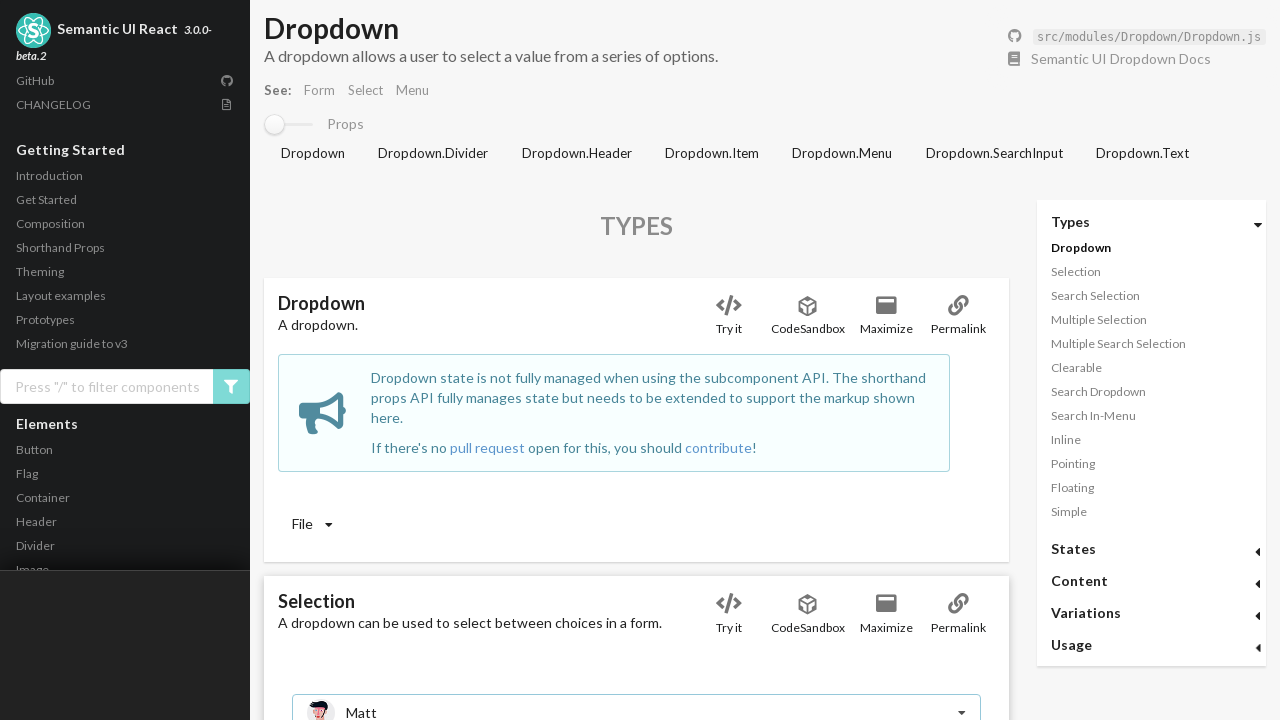